Tests the jQuery UI Resizable demo by navigating to the Resizable section, switching to the demo iframe, and resizing the resizable element using JavaScript to change its dimensions to 350x350 pixels.

Starting URL: https://jqueryui.com/

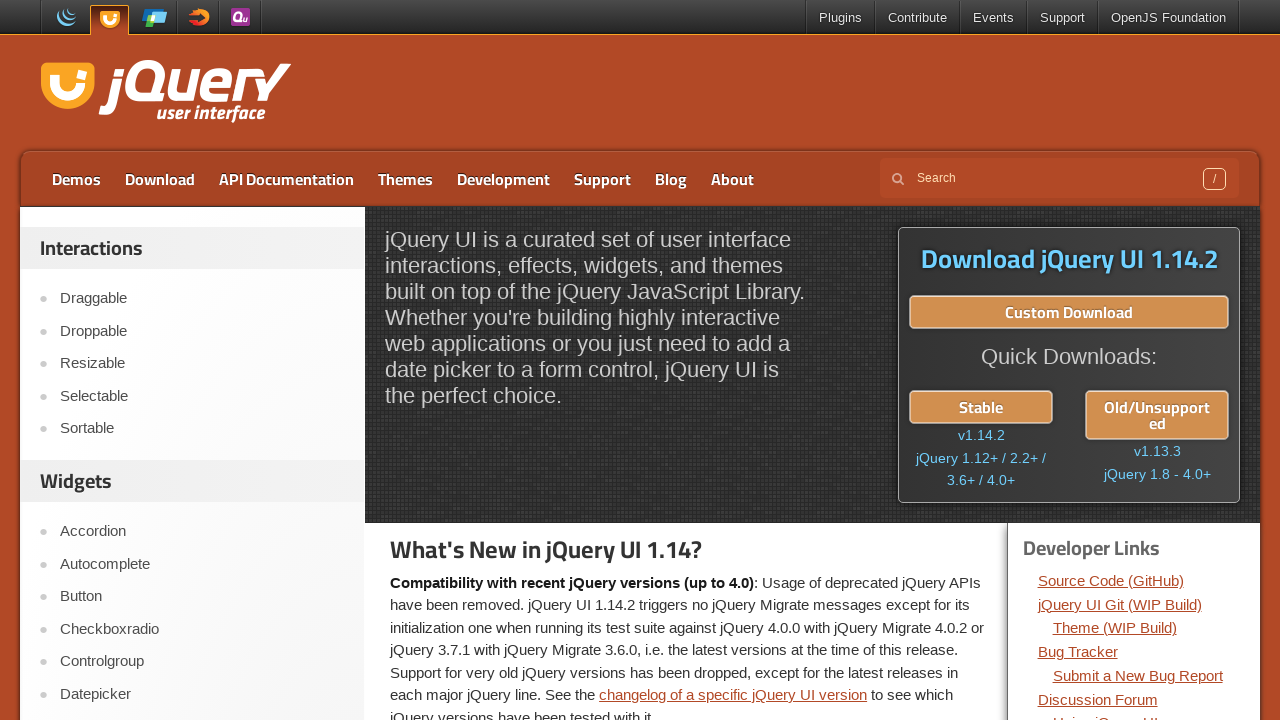

Clicked on the Resizable link in navigation at (202, 364) on a:has-text('Resizable')
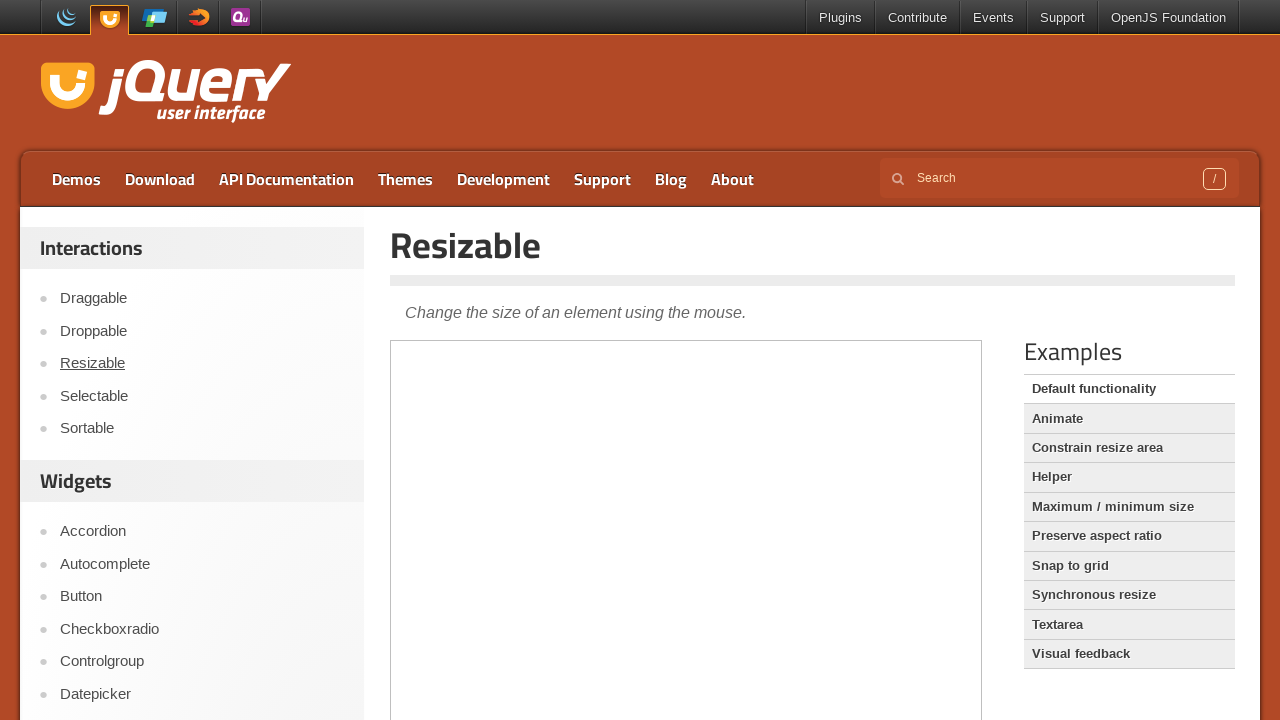

Demo iframe loaded
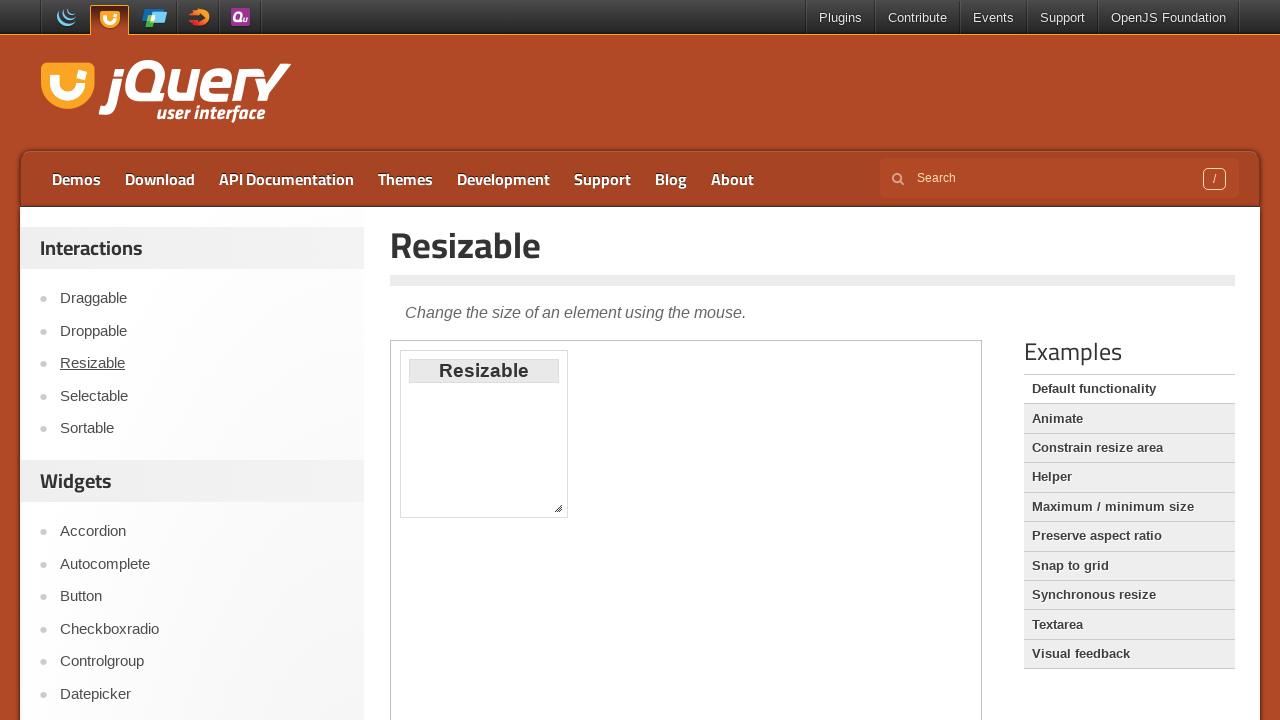

Switched to demo iframe
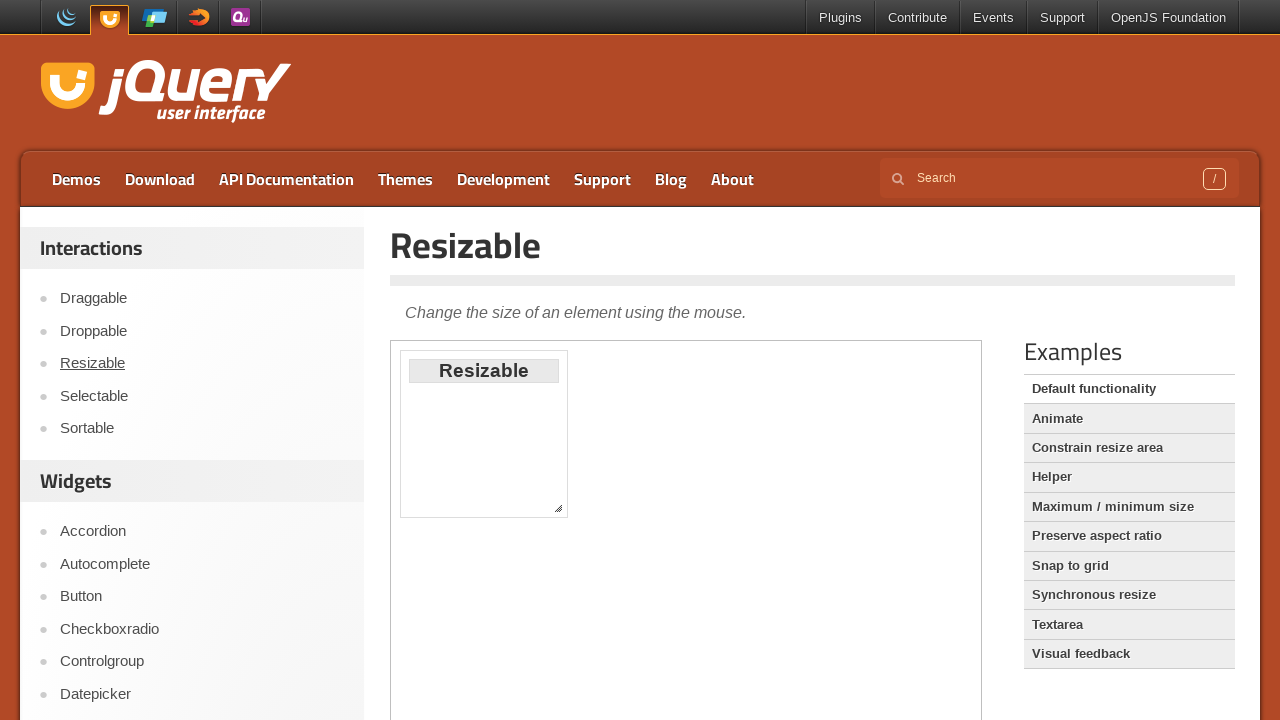

Resizable element is visible
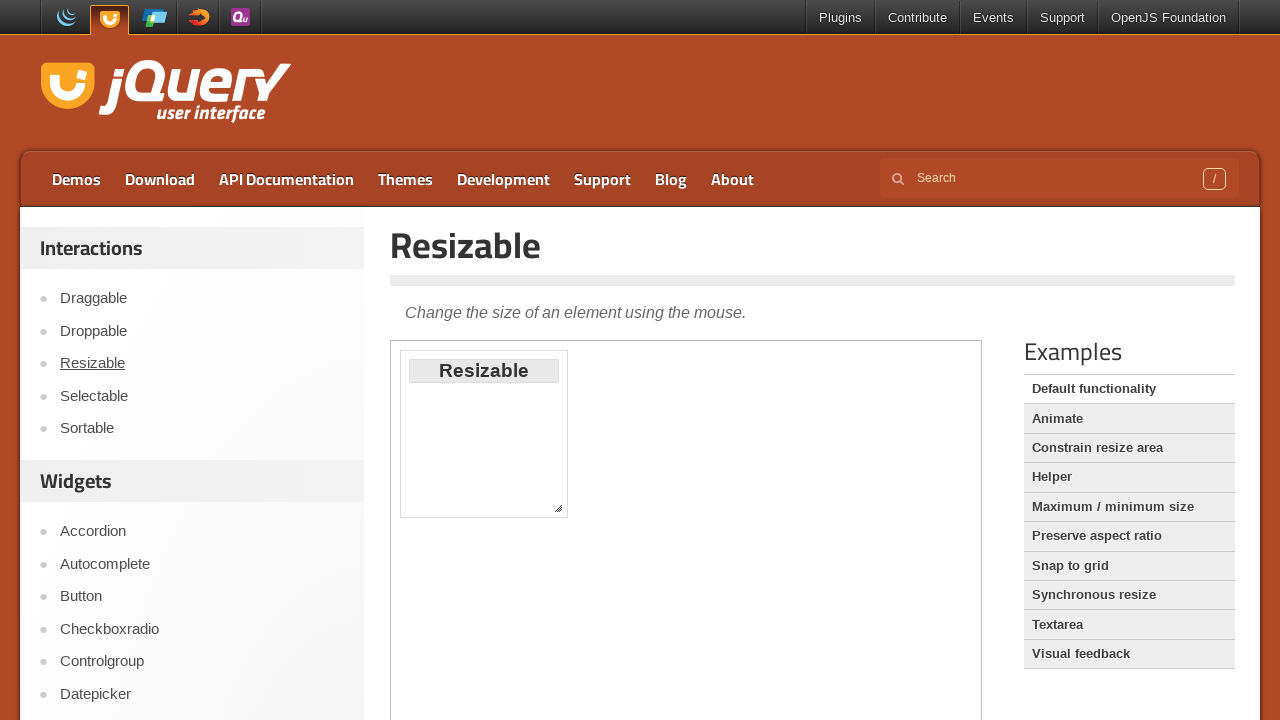

Resized element to 350x350 pixels using JavaScript
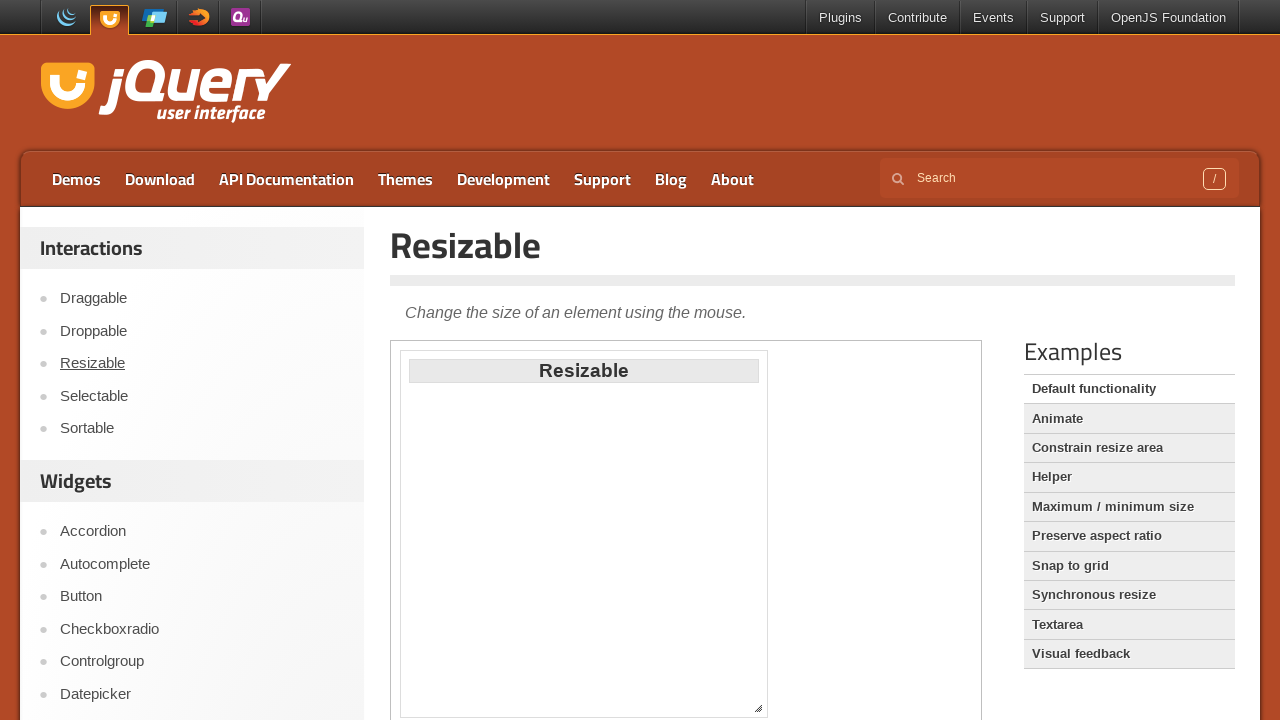

Waited 1 second to observe resize effect
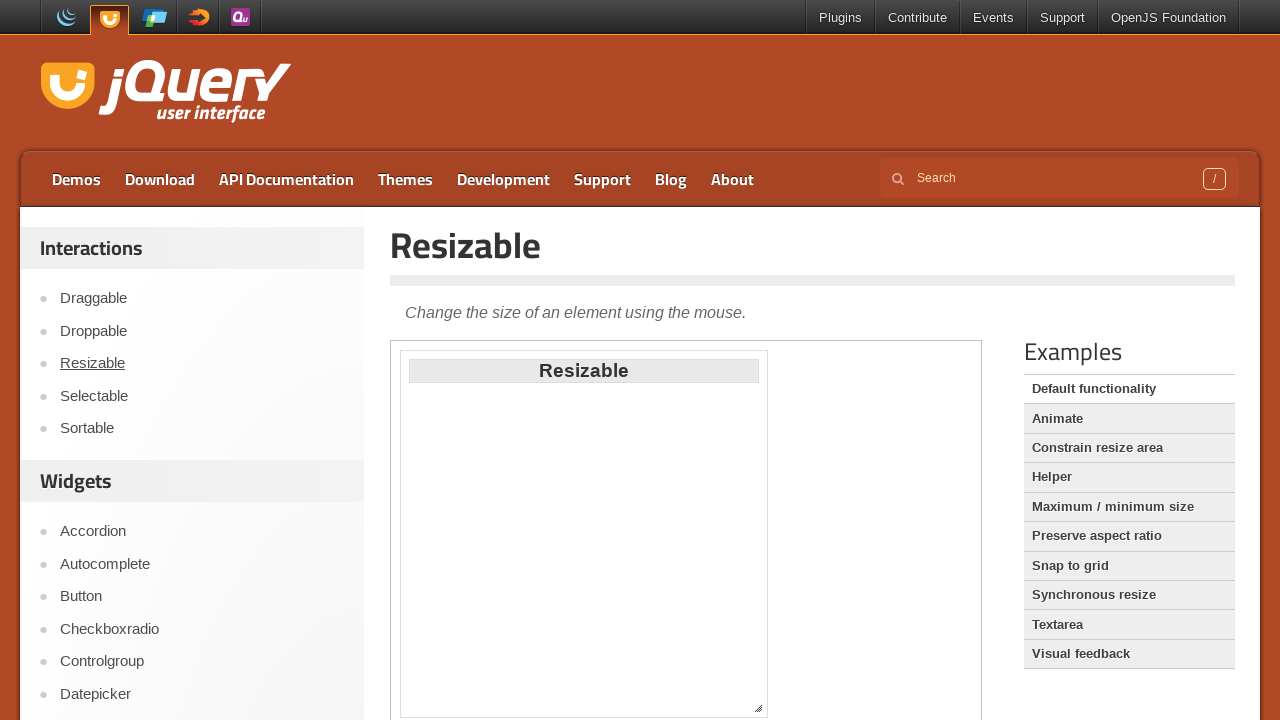

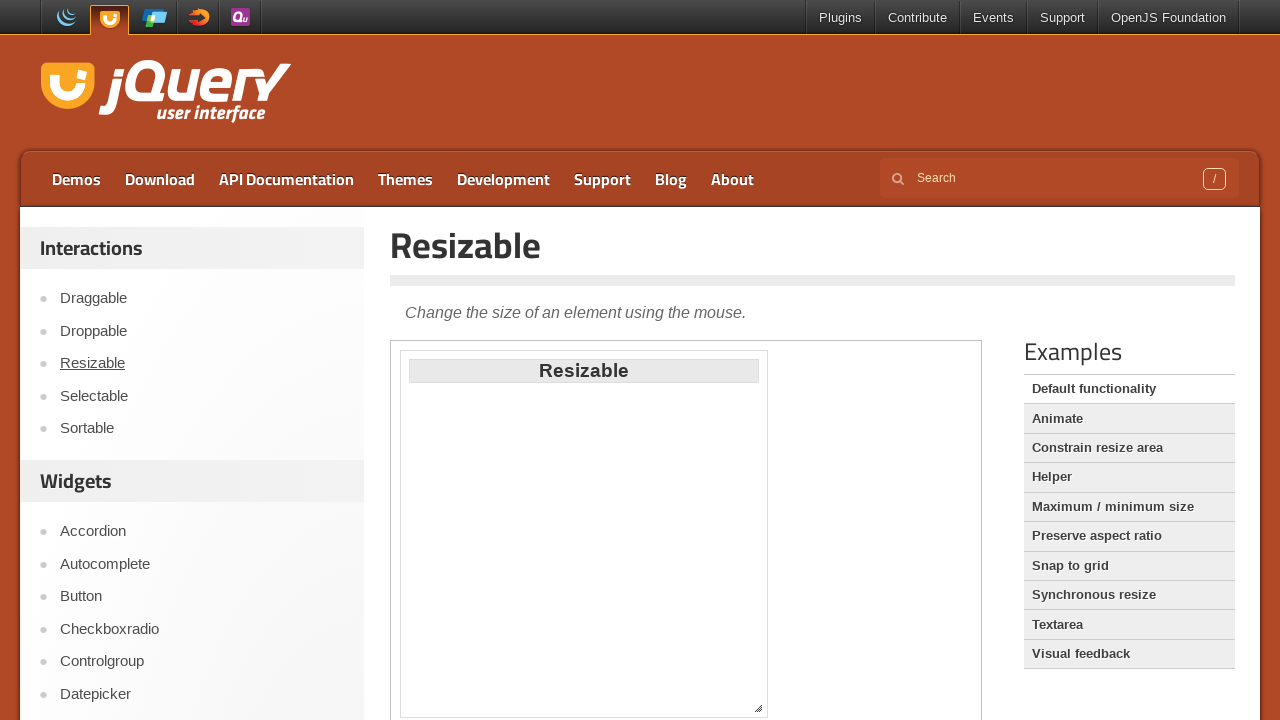